Tests double-click functionality by double-clicking a button to trigger an alert and then accepting it

Starting URL: http://only-testing-blog.blogspot.in/2014/09/selectable.html

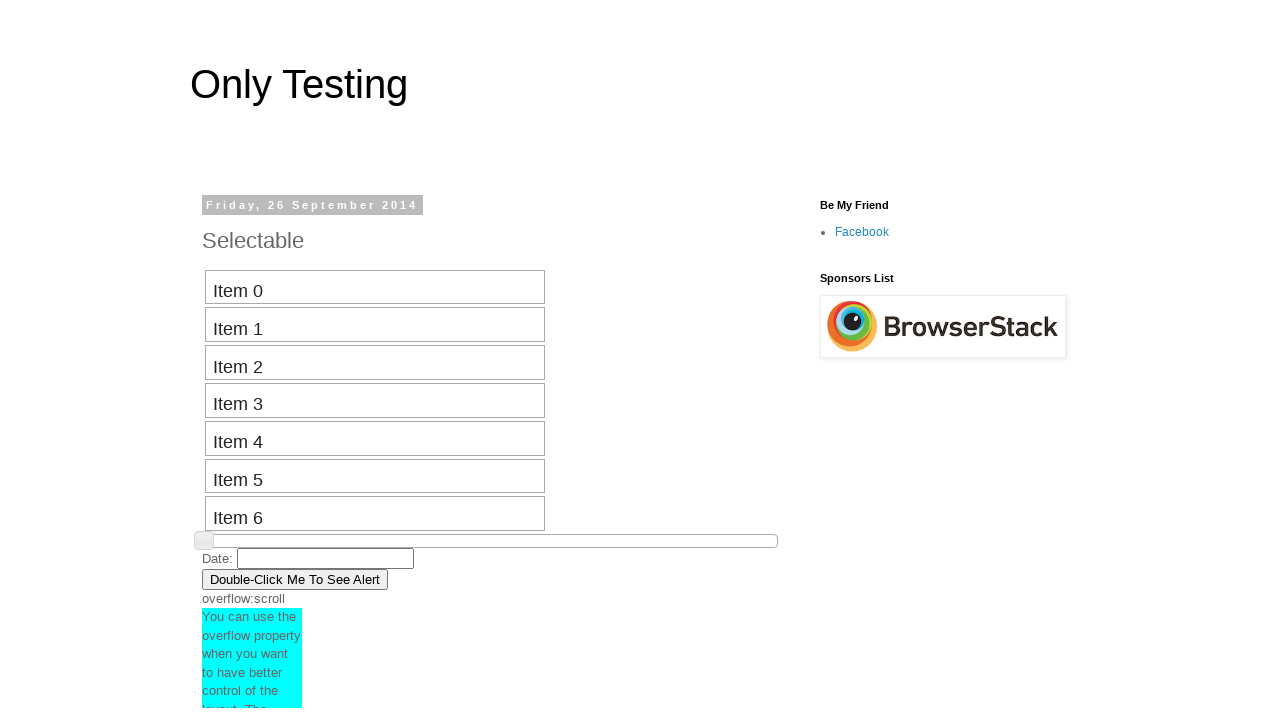

Located the double-click button element
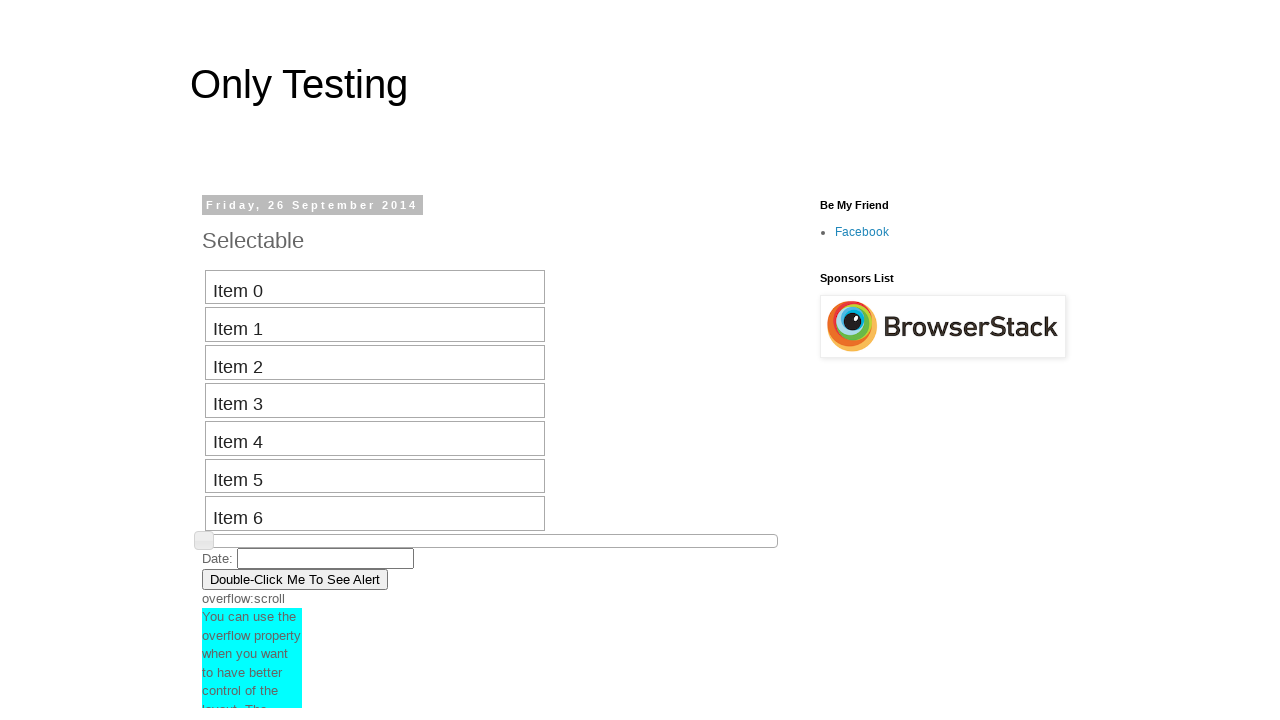

Double-clicked the button to trigger alert at (295, 579) on xpath=//button[contains(.,'Double-Click Me To See Alert')]
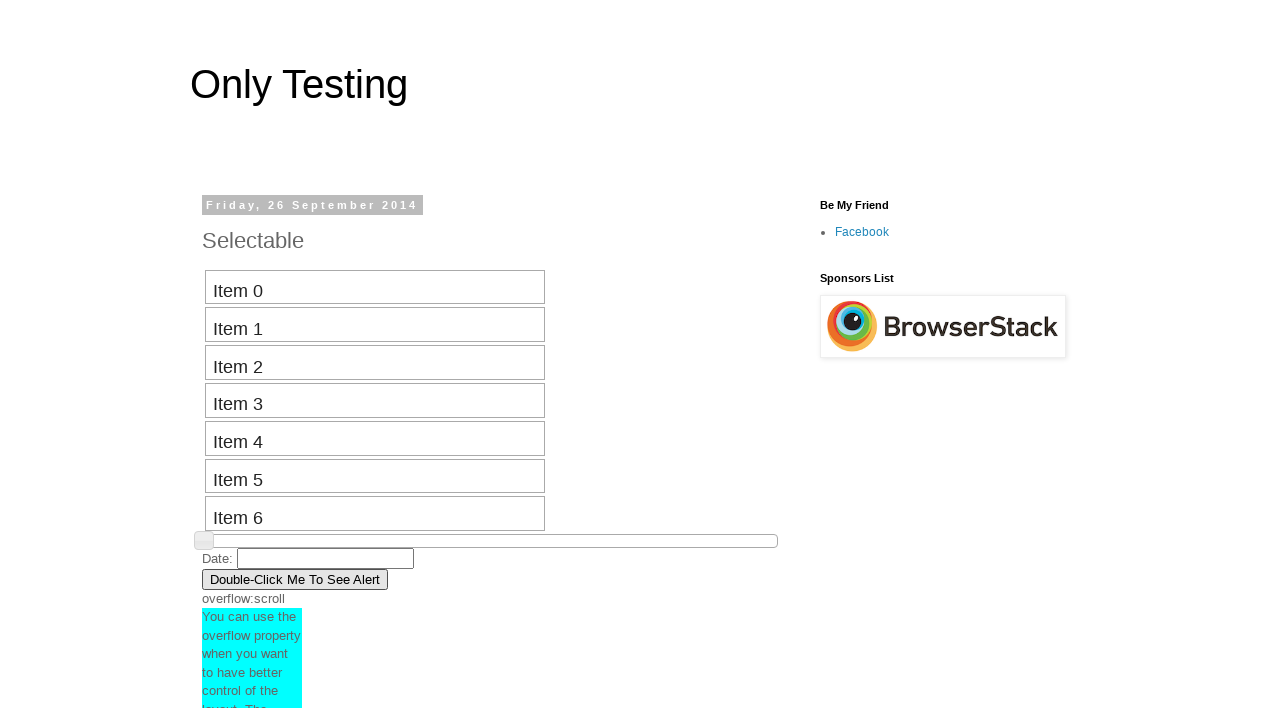

Set up dialog handler to accept alert
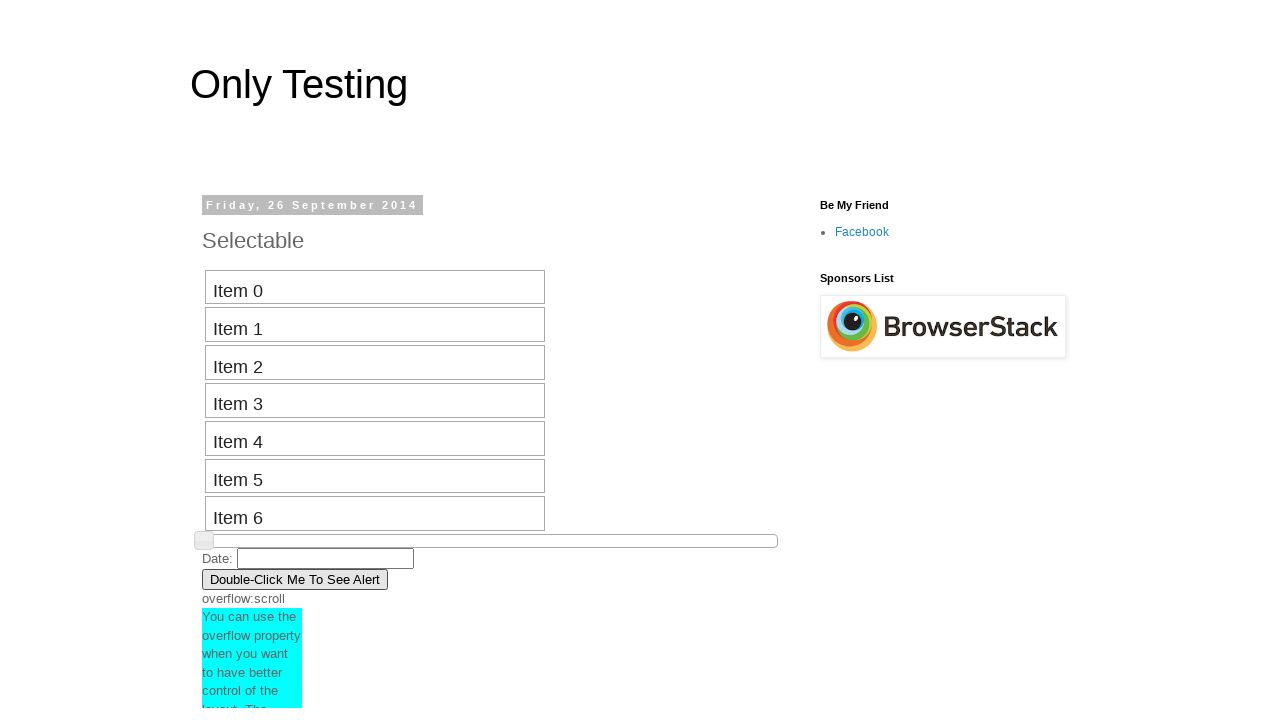

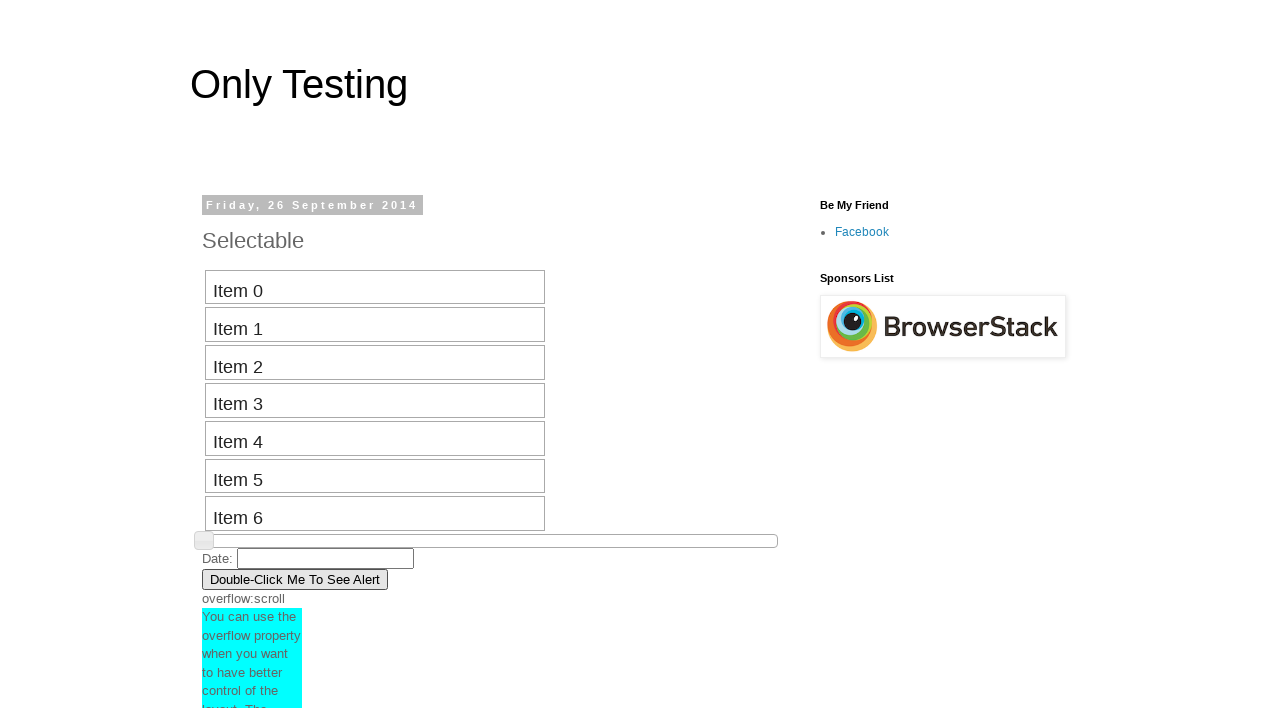